Tests autocomplete suggestion functionality by typing "Me" and selecting Mexico from suggestions

Starting URL: https://rahulshettyacademy.com/AutomationPractice/

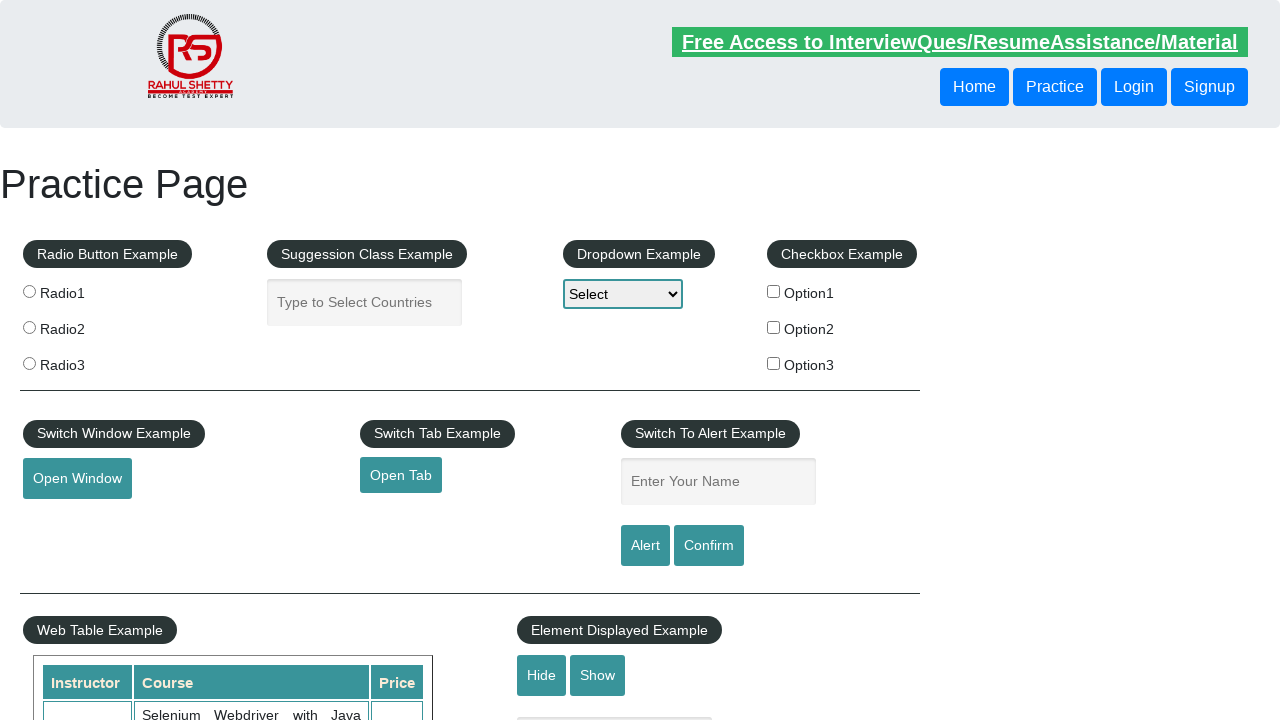

Navigated to AutomationPractice page
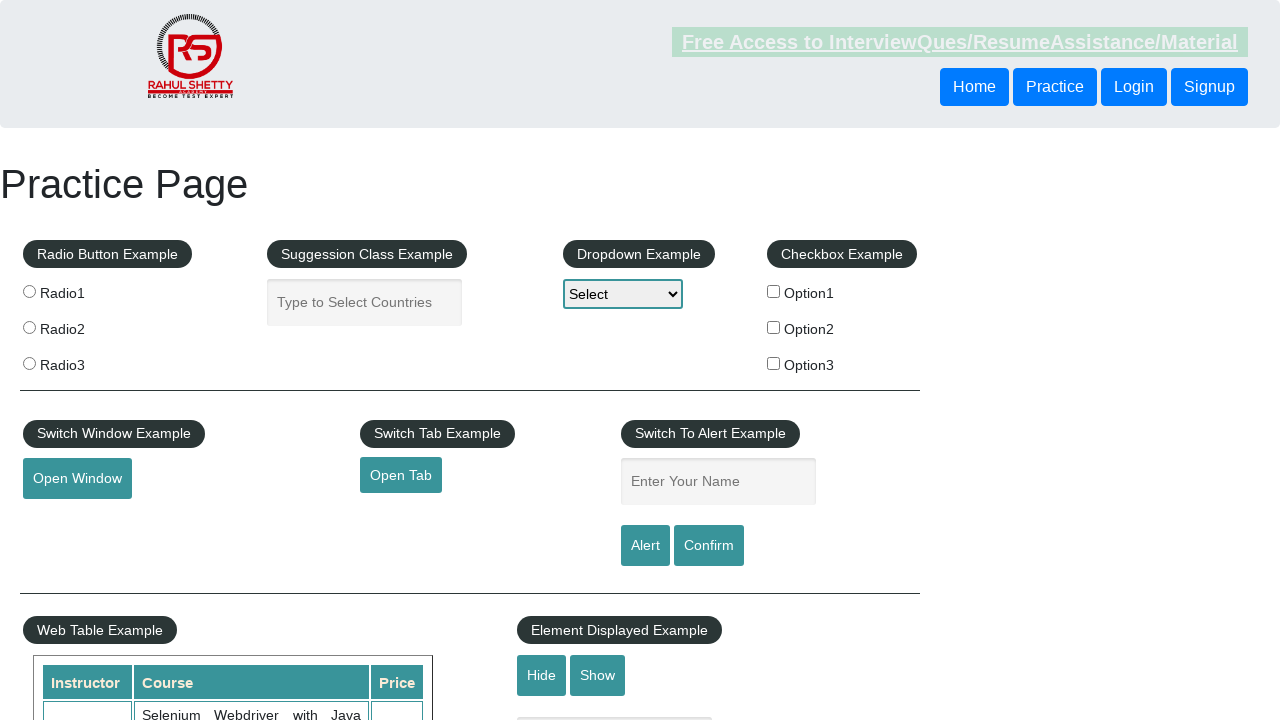

Typed 'Me' into autocomplete field on #autocomplete
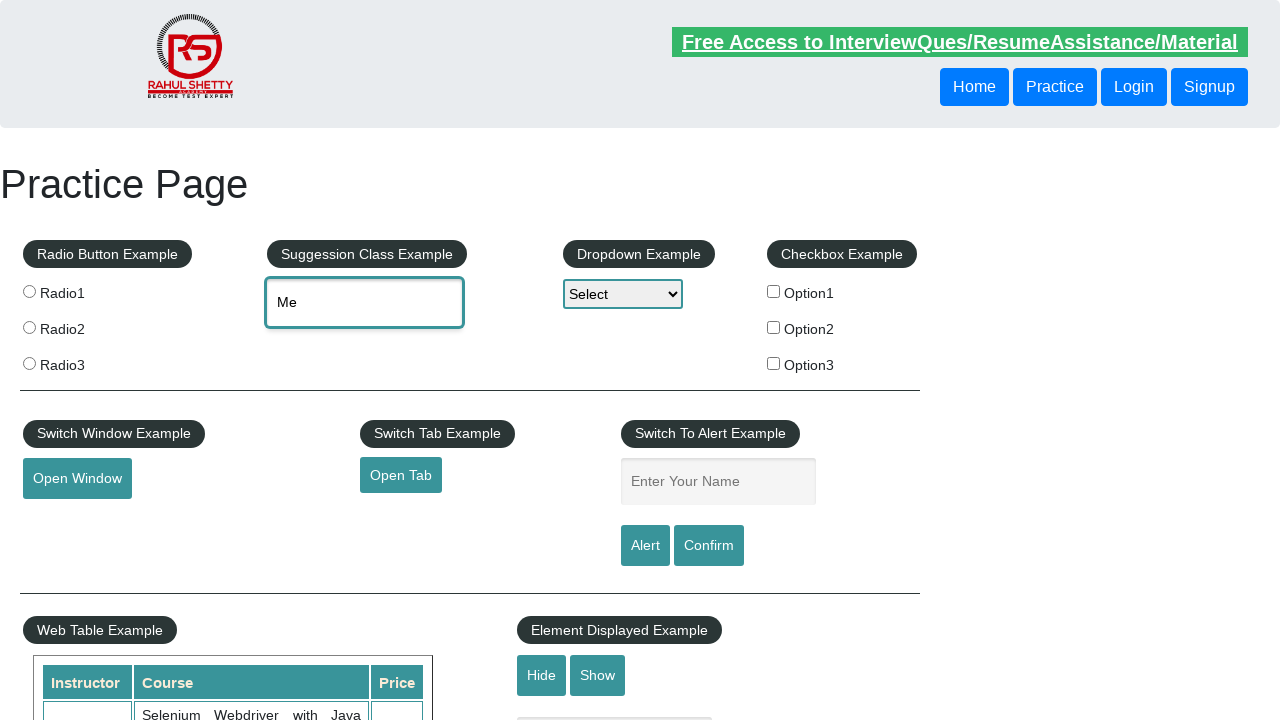

Selected Mexico from autocomplete suggestions at (442, 492) on #ui-id-7
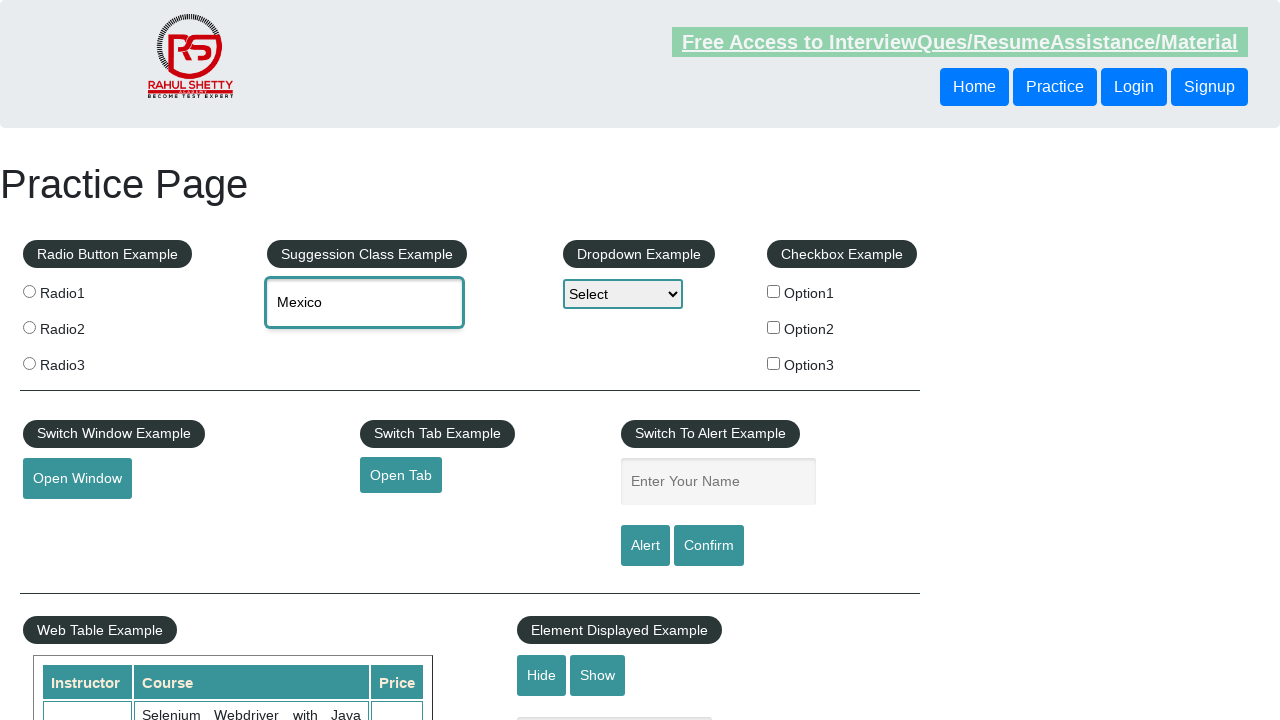

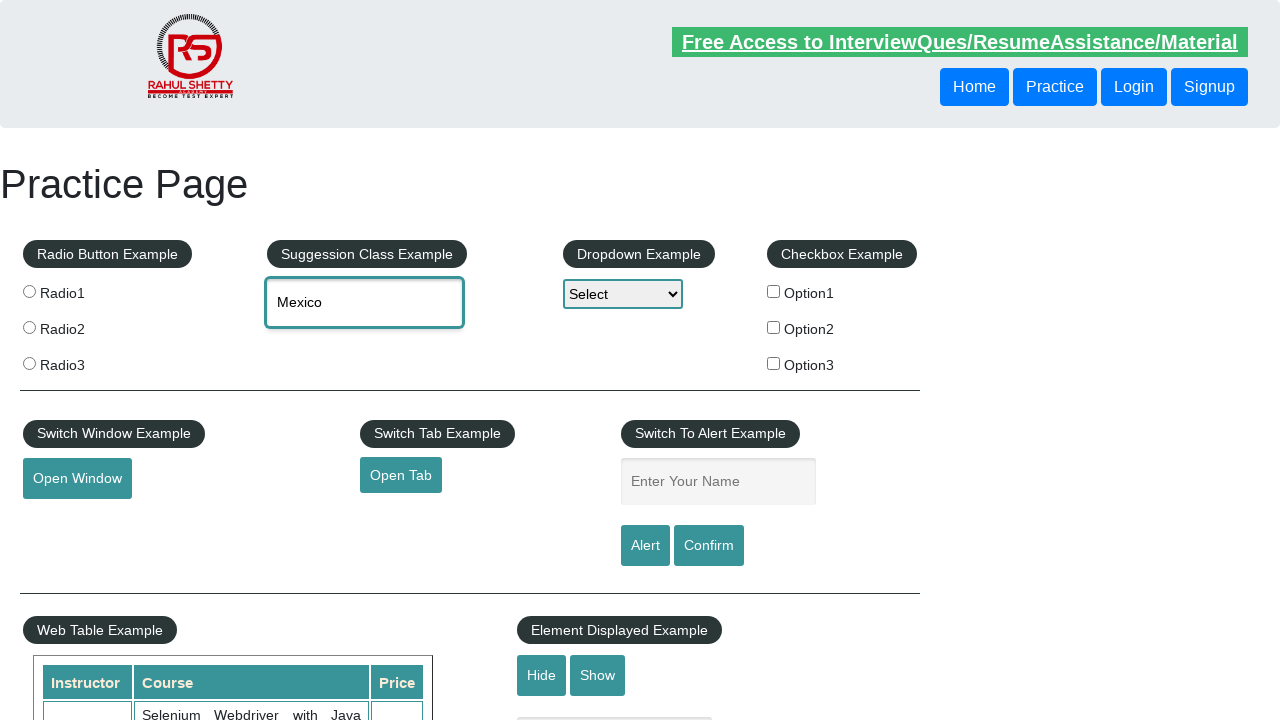